Opens the Rahul Shetty Academy Automation Practice page and maximizes the browser window using Chrome browser.

Starting URL: https://rahulshettyacademy.com/AutomationPractice/

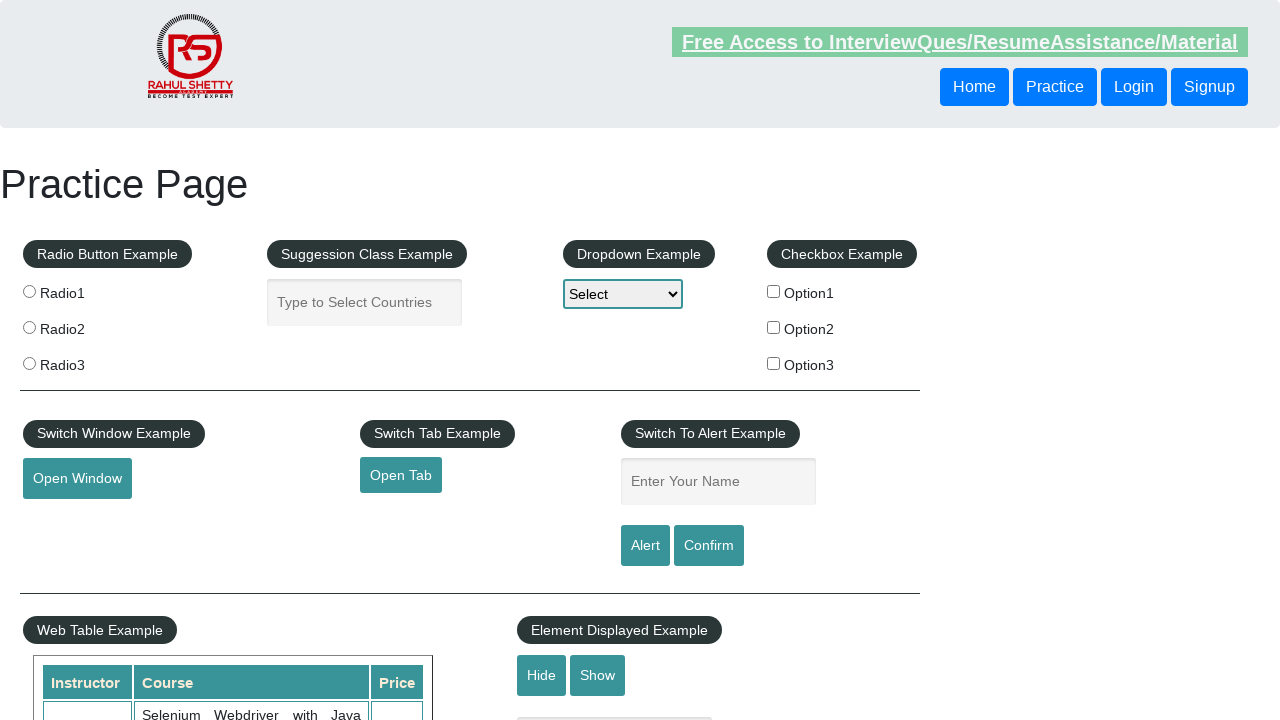

Set viewport size to 1920x1080 to maximize browser window
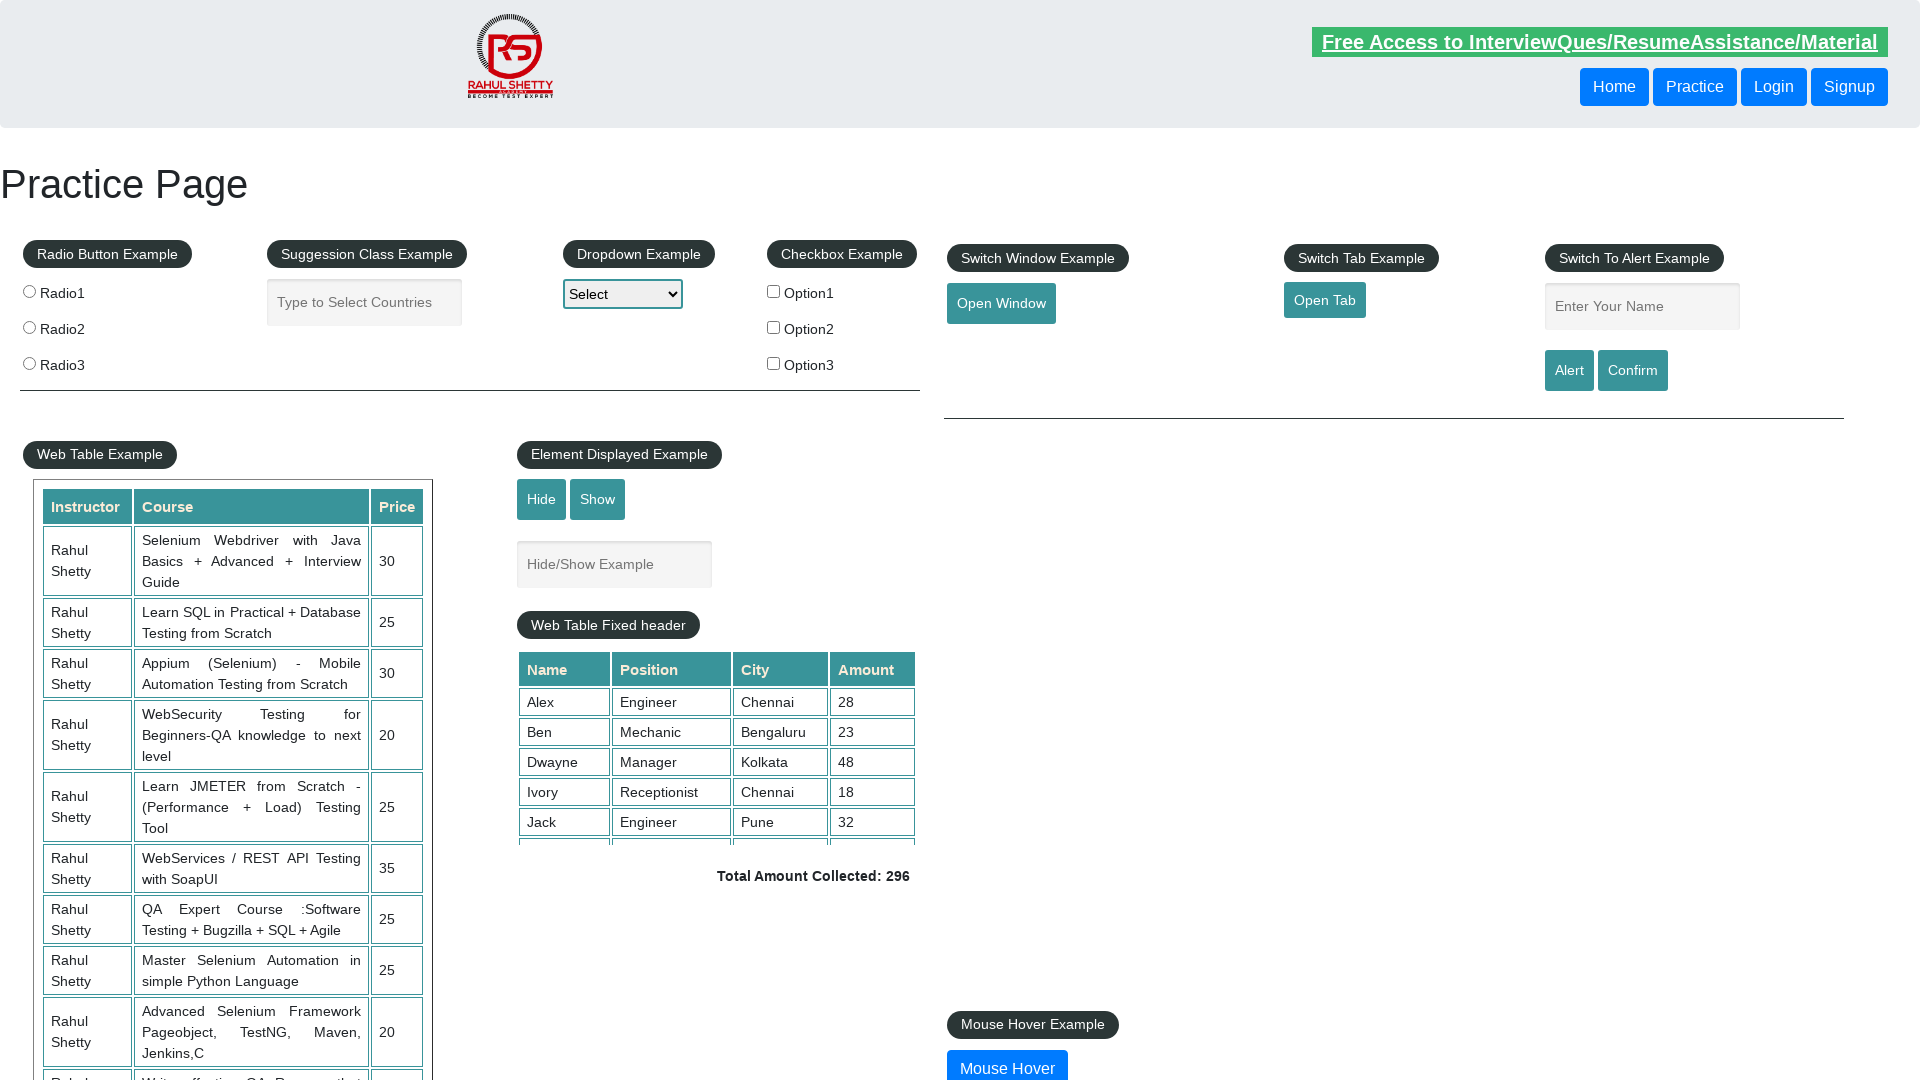

Rahul Shetty Academy Automation Practice page fully loaded
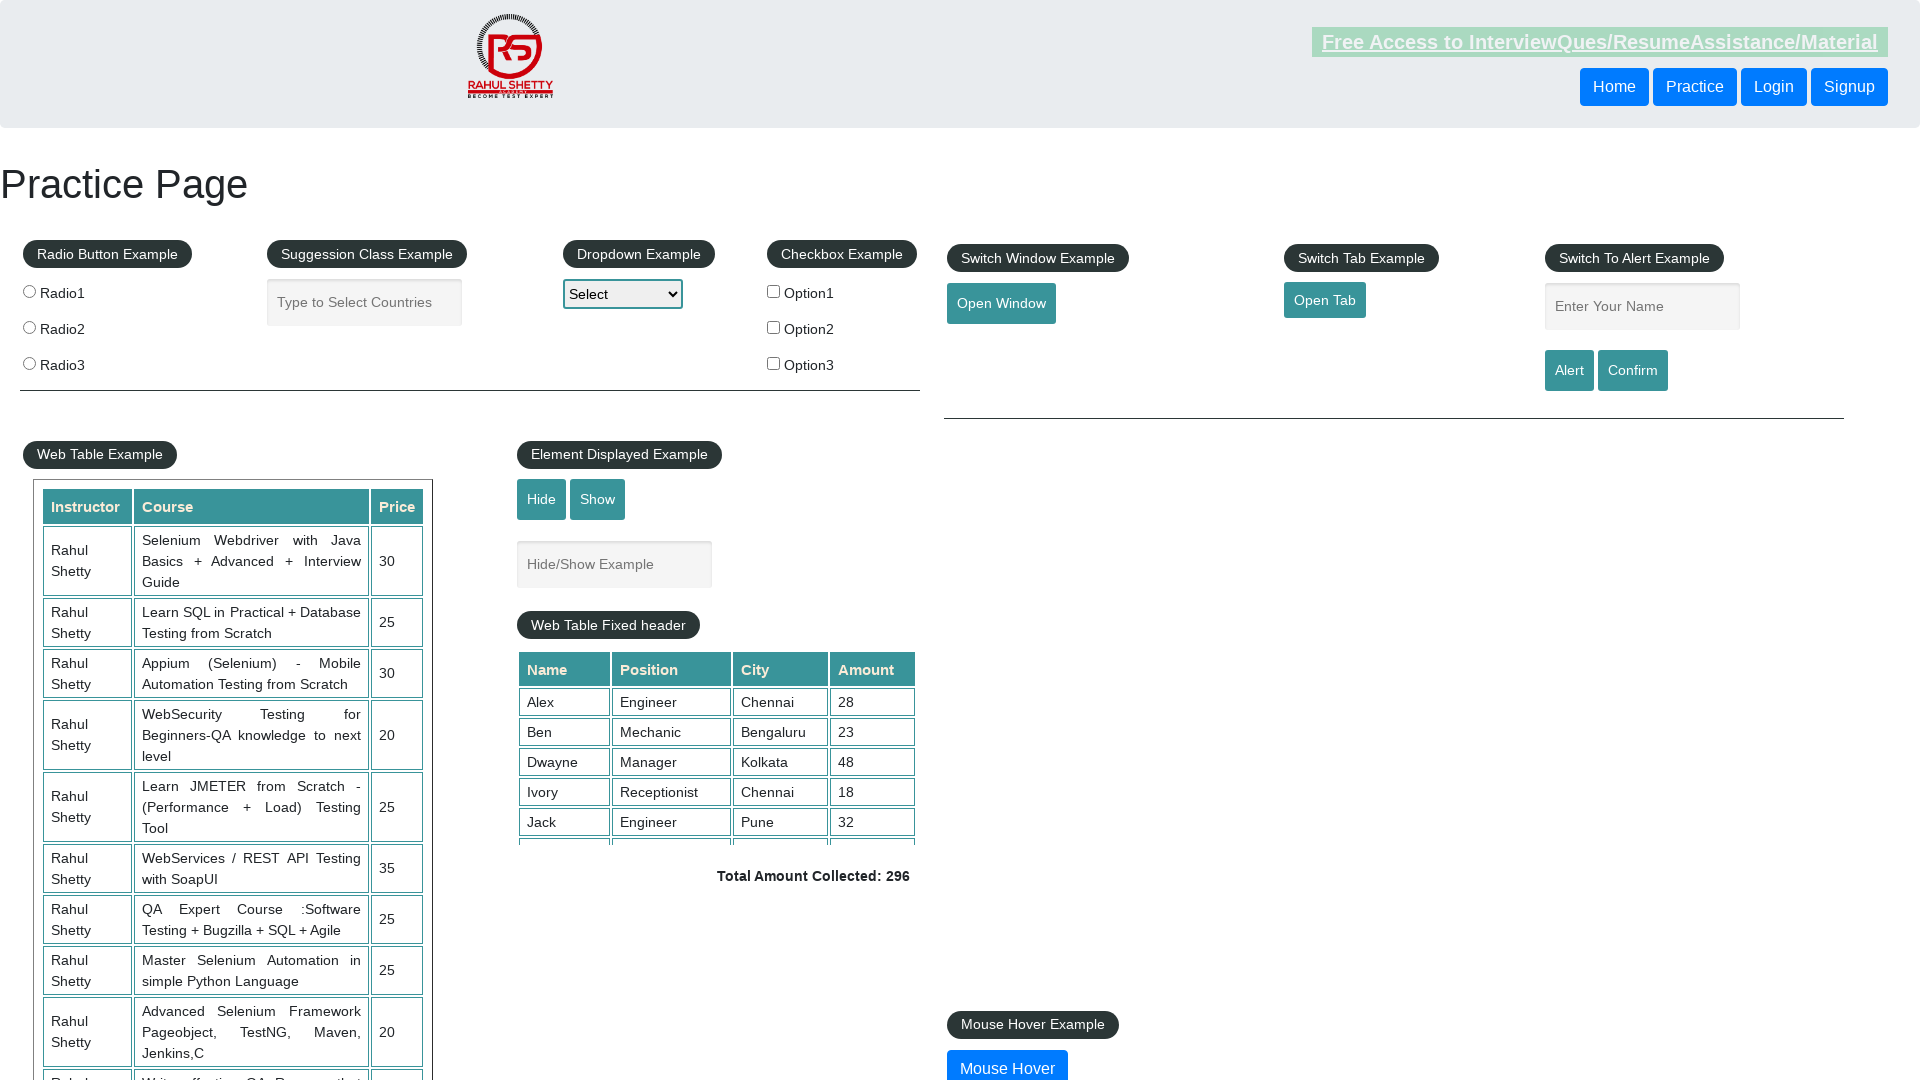

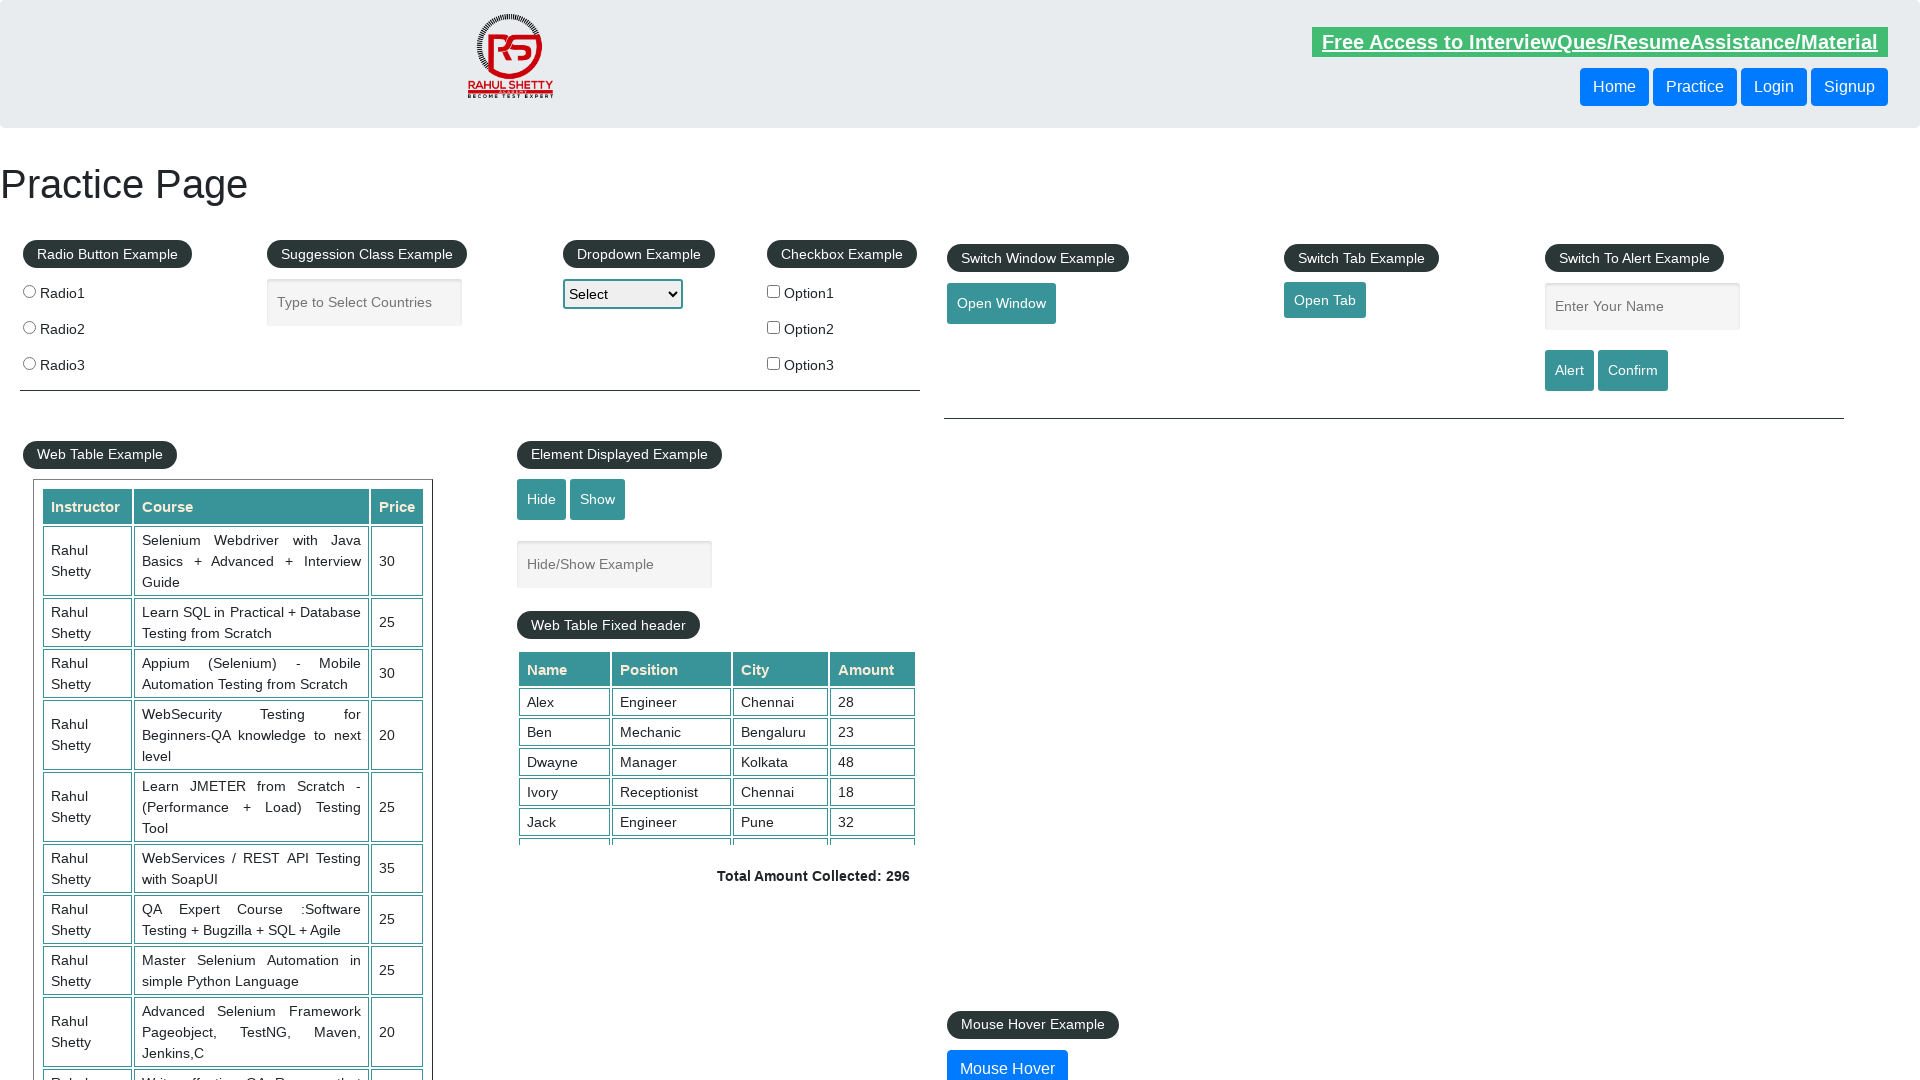